Tests dynamic dropdown autocomplete functionality by typing a partial country name and selecting from the suggestions list

Starting URL: https://rahulshettyacademy.com/AutomationPractice/

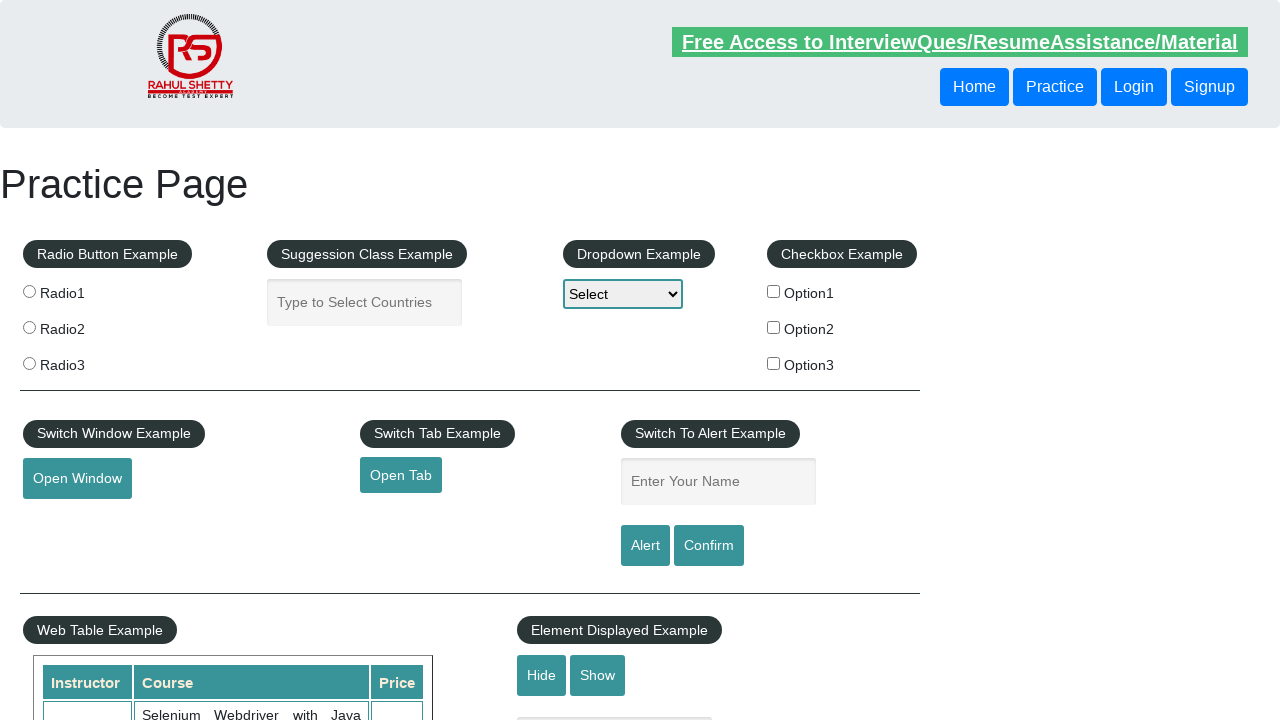

Typed 'ind' in autocomplete field to filter countries on #autocomplete
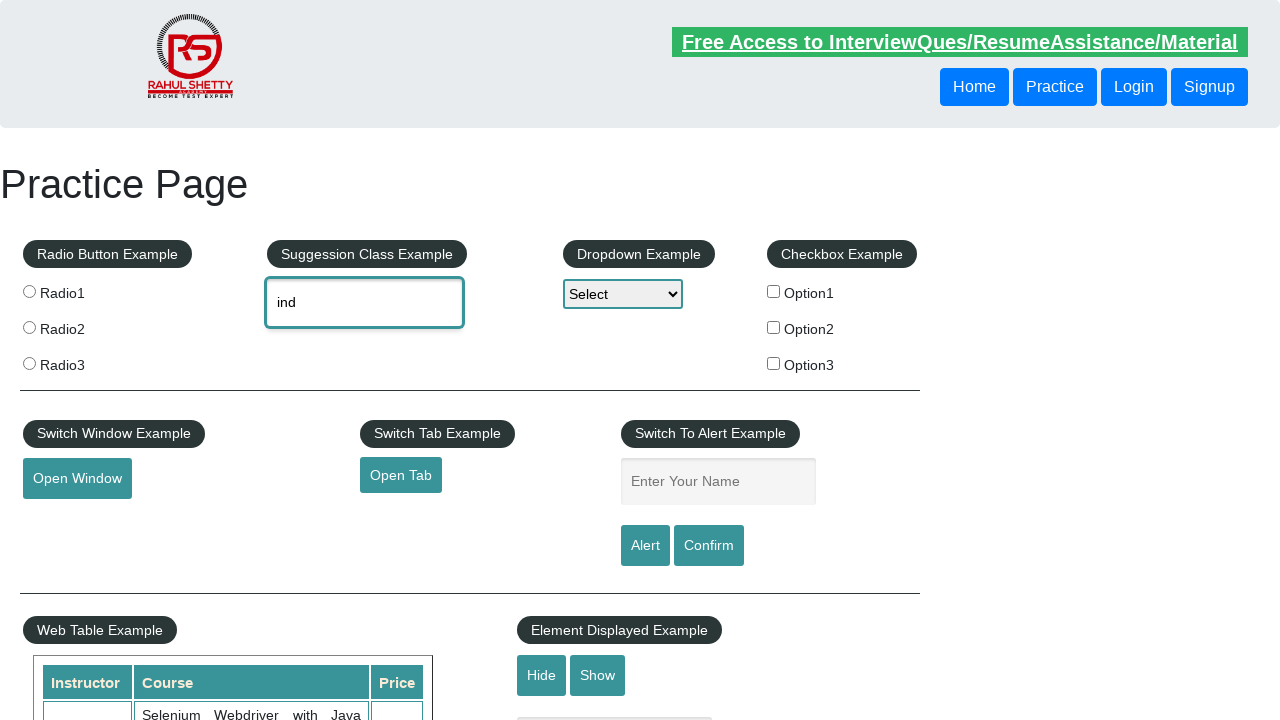

Autocomplete suggestions dropdown appeared
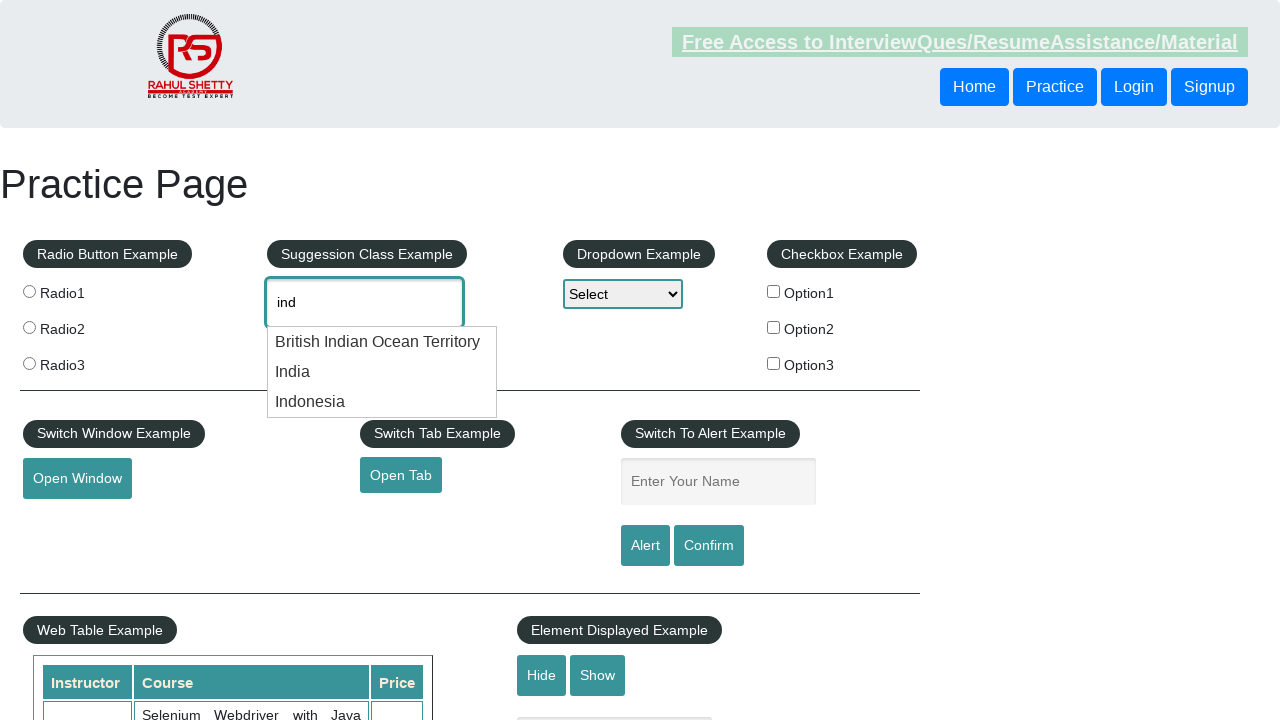

Selected 'India' from autocomplete suggestions at (382, 372) on [class='ui-menu-item'] div >> nth=1
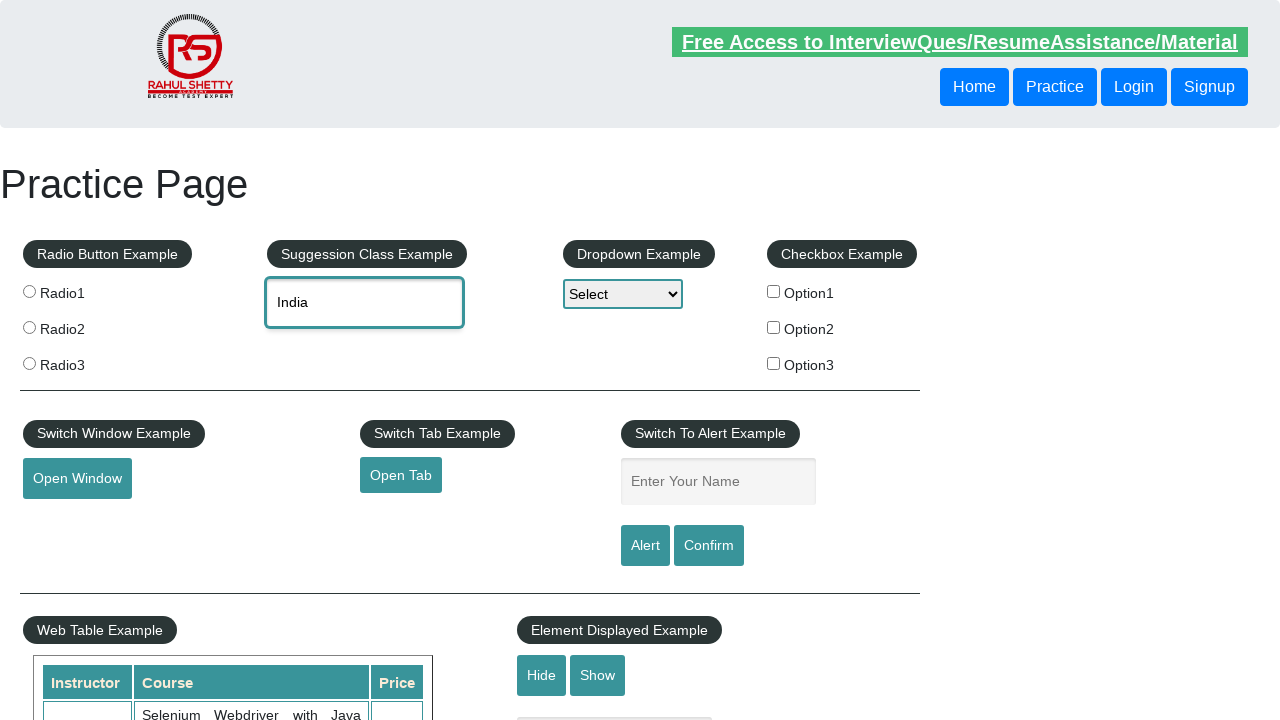

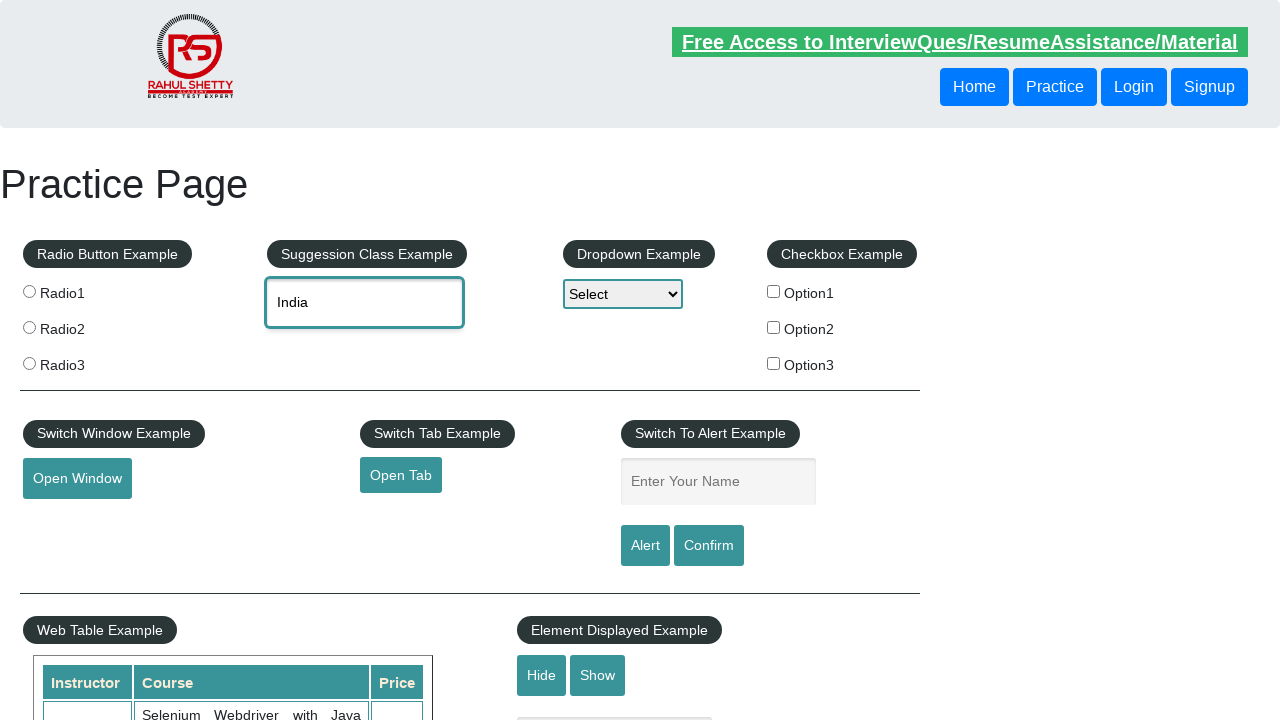